Tests signup form validation when username field is left blank but password is filled

Starting URL: https://www.demoblaze.com/index.html

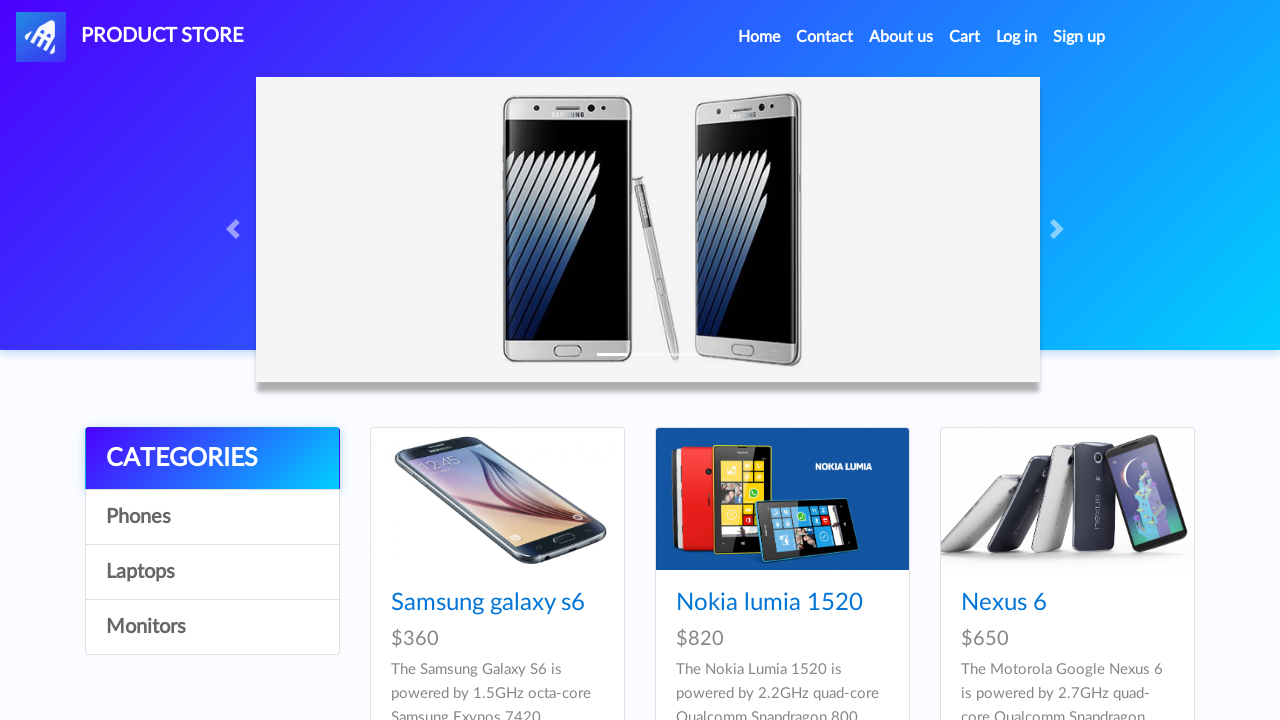

Clicked on Sign up link at (1079, 37) on a:has-text('Sign up')
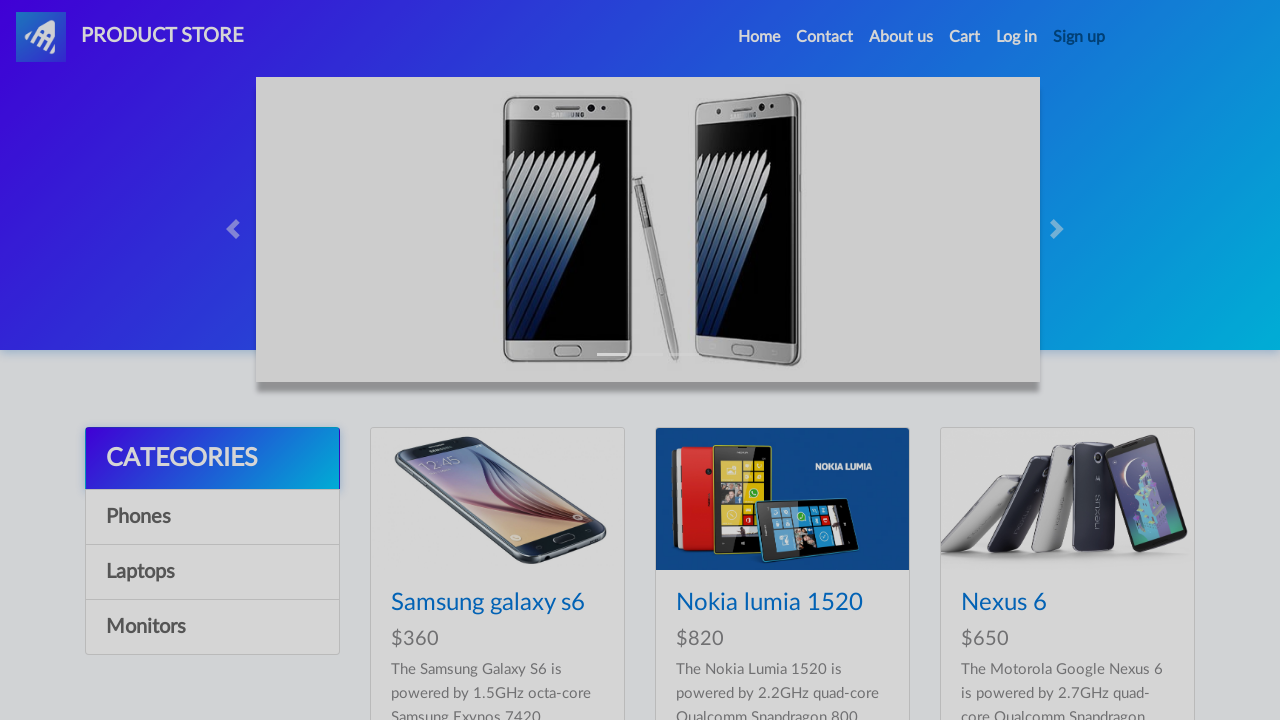

Set up dialog handler to accept alerts
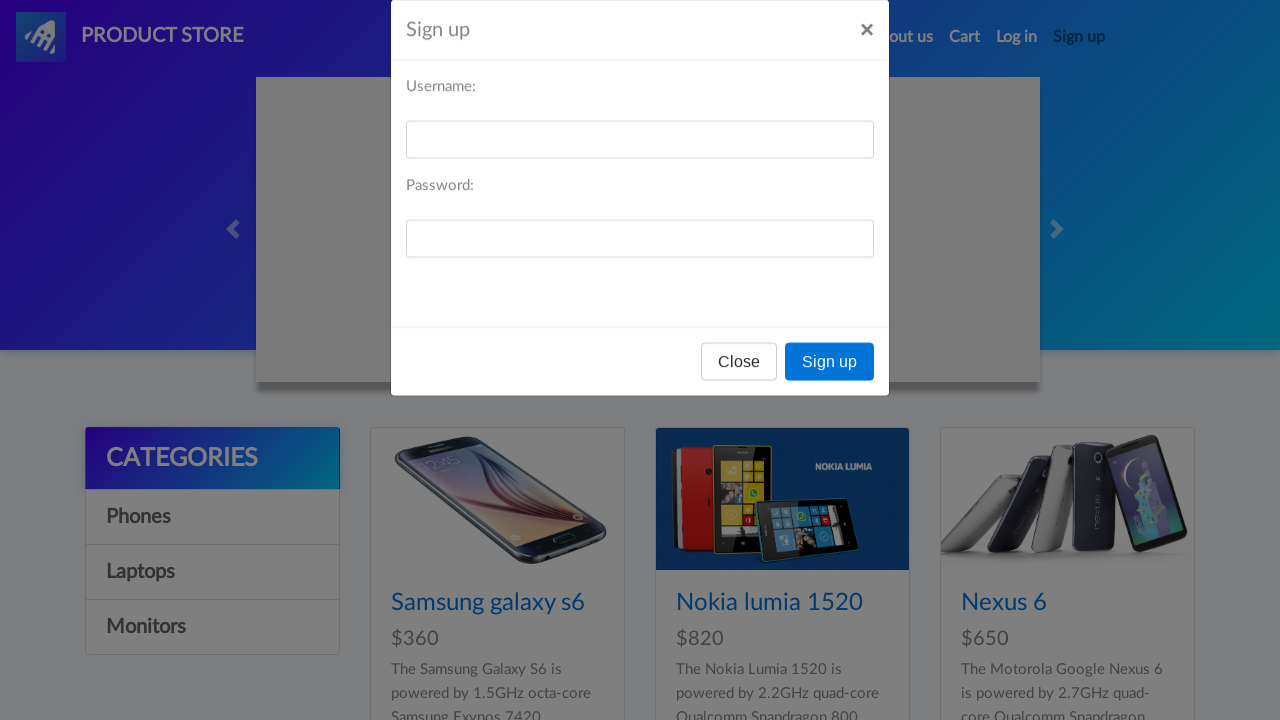

Clicked Sign up button with blank username field at (830, 393) on button:has-text('Sign up')
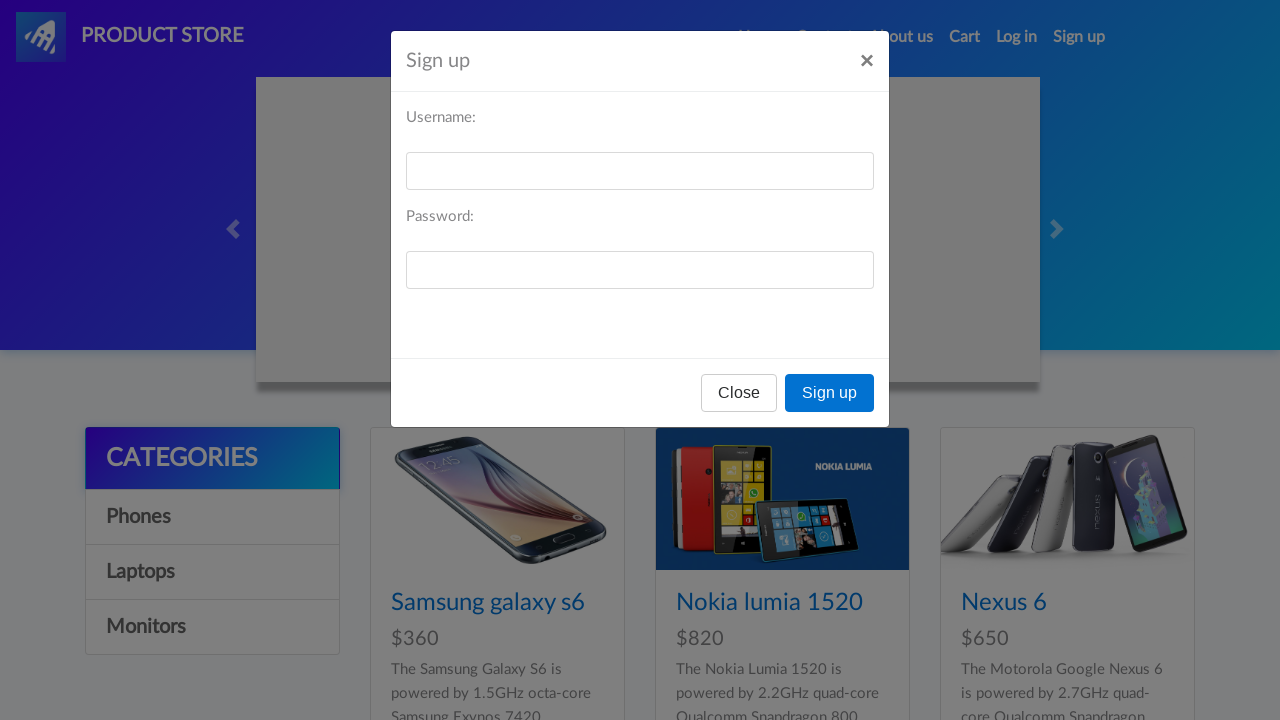

Clicked on Password label at (440, 217) on label:has-text('Password:')
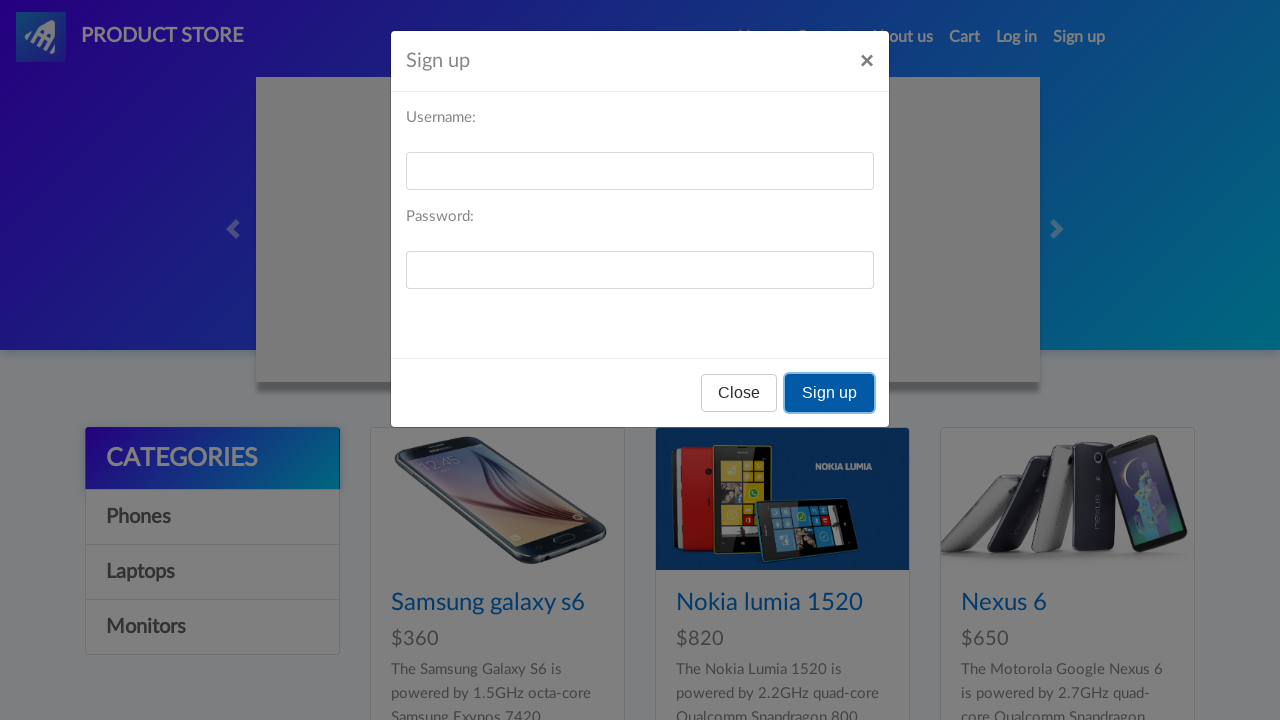

Filled password field with 'TestPassword456!' on input[id='sign-password']
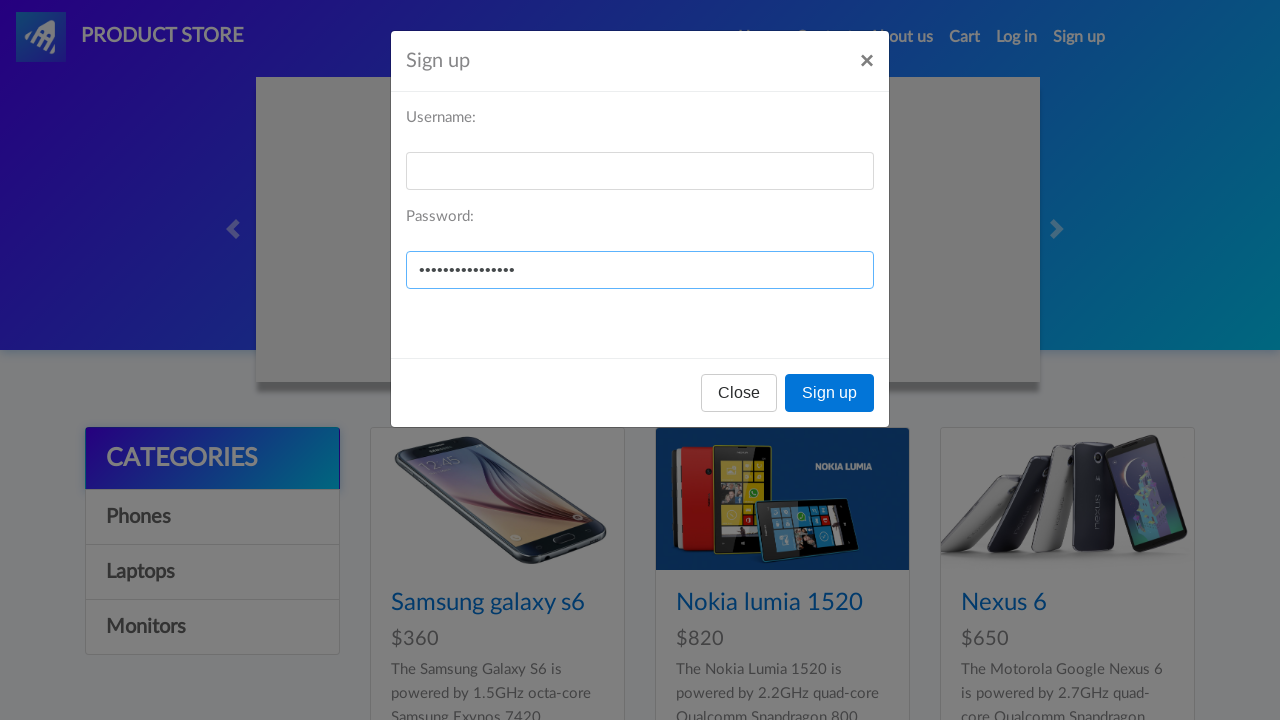

Waited 1000ms for dialog handling
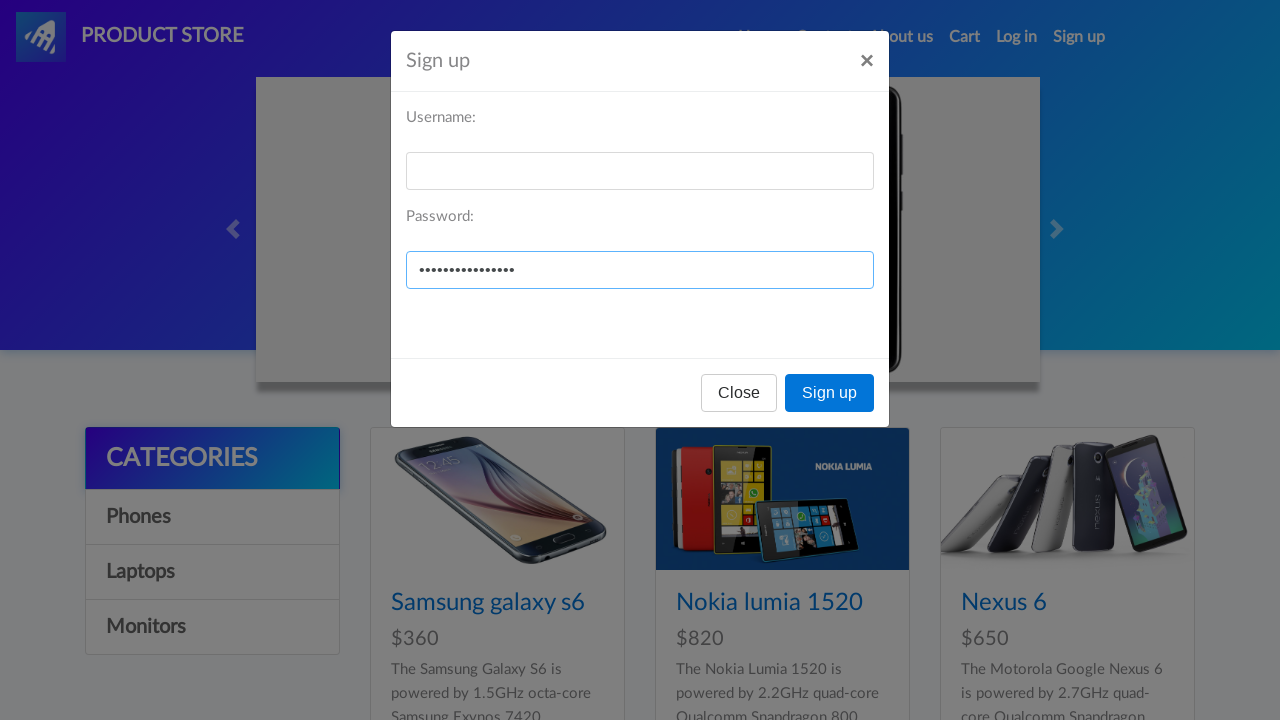

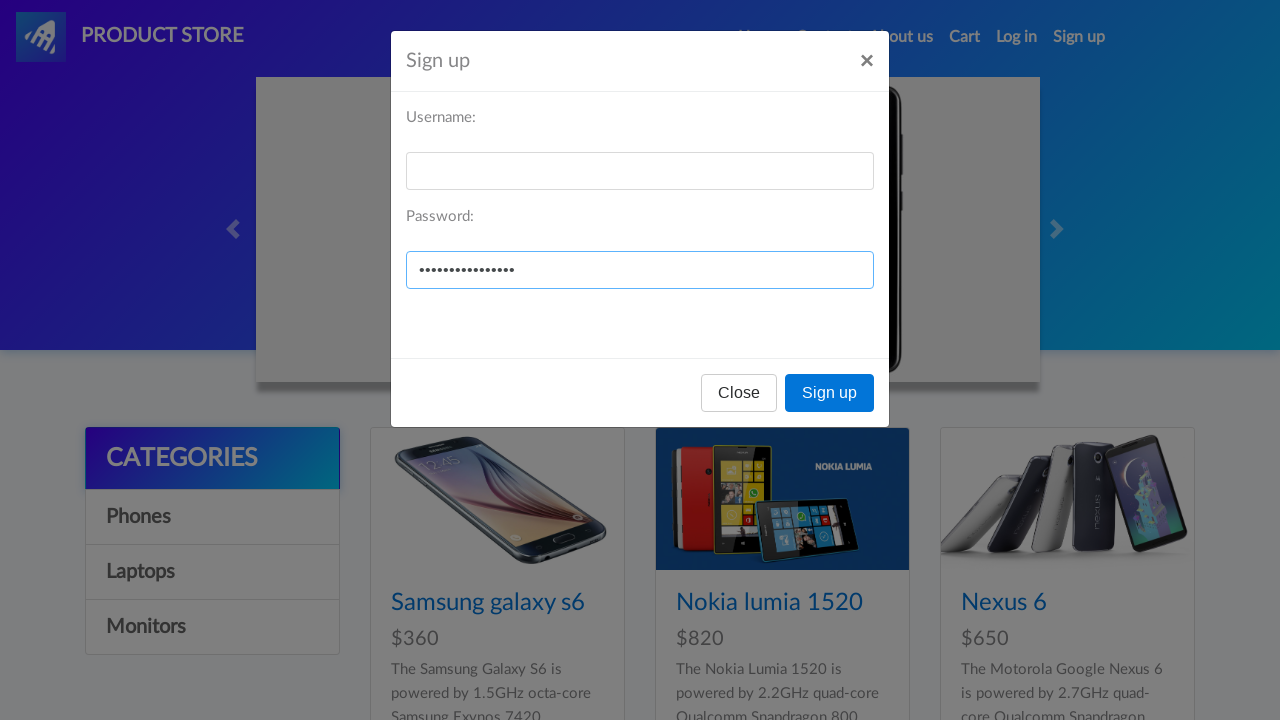